Verifies that the second button's value is not equal to "This is a button"

Starting URL: https://kristinek.github.io/site/examples/locators

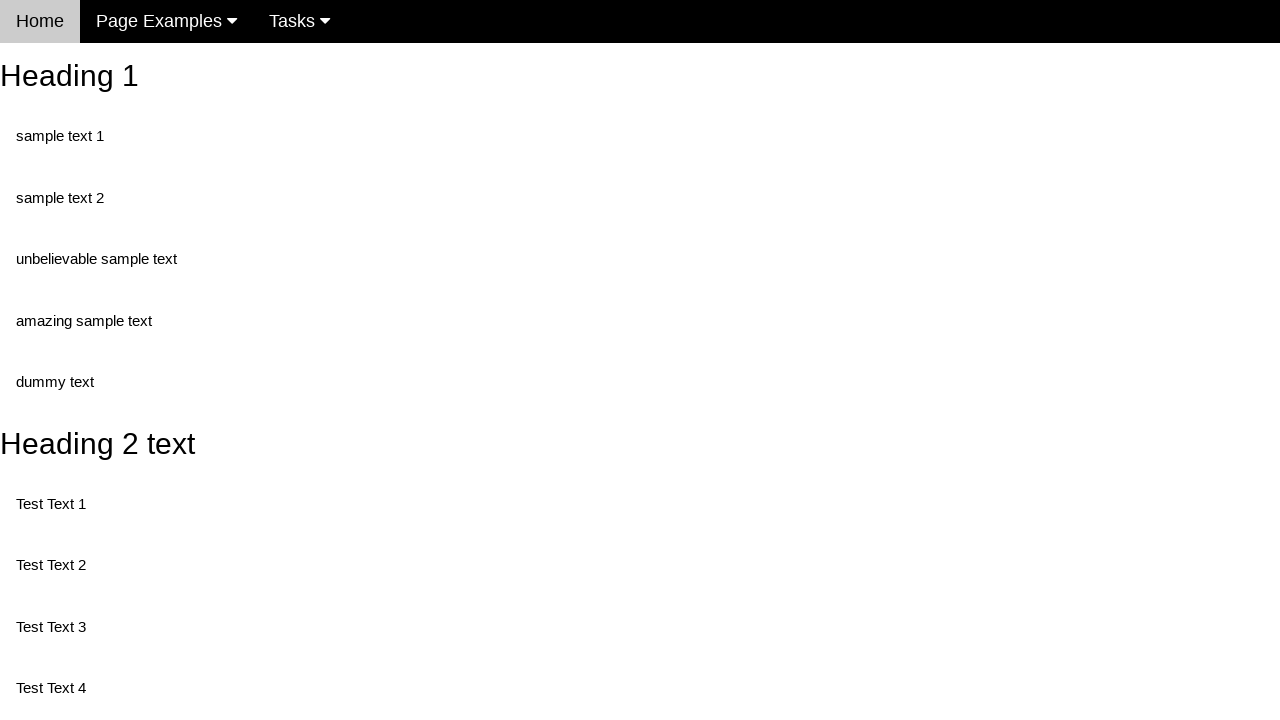

Navigated to locators example page
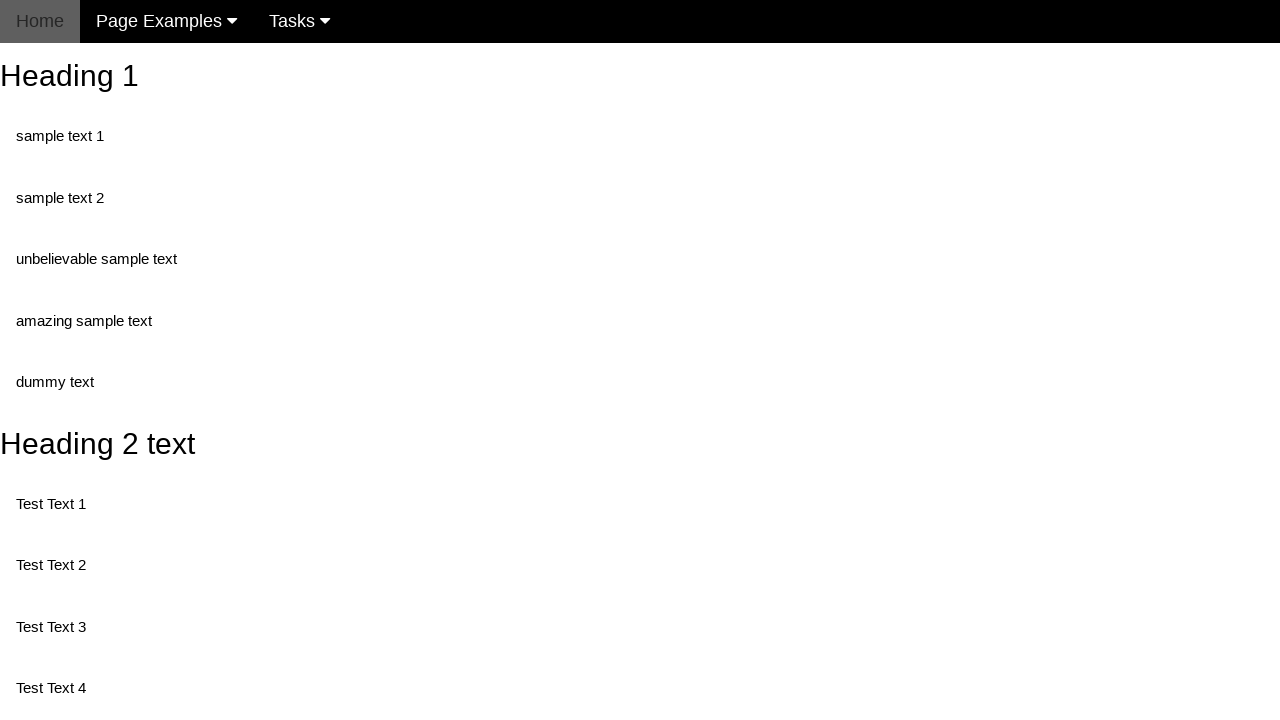

Retrieved value attribute from second button (randomButton2)
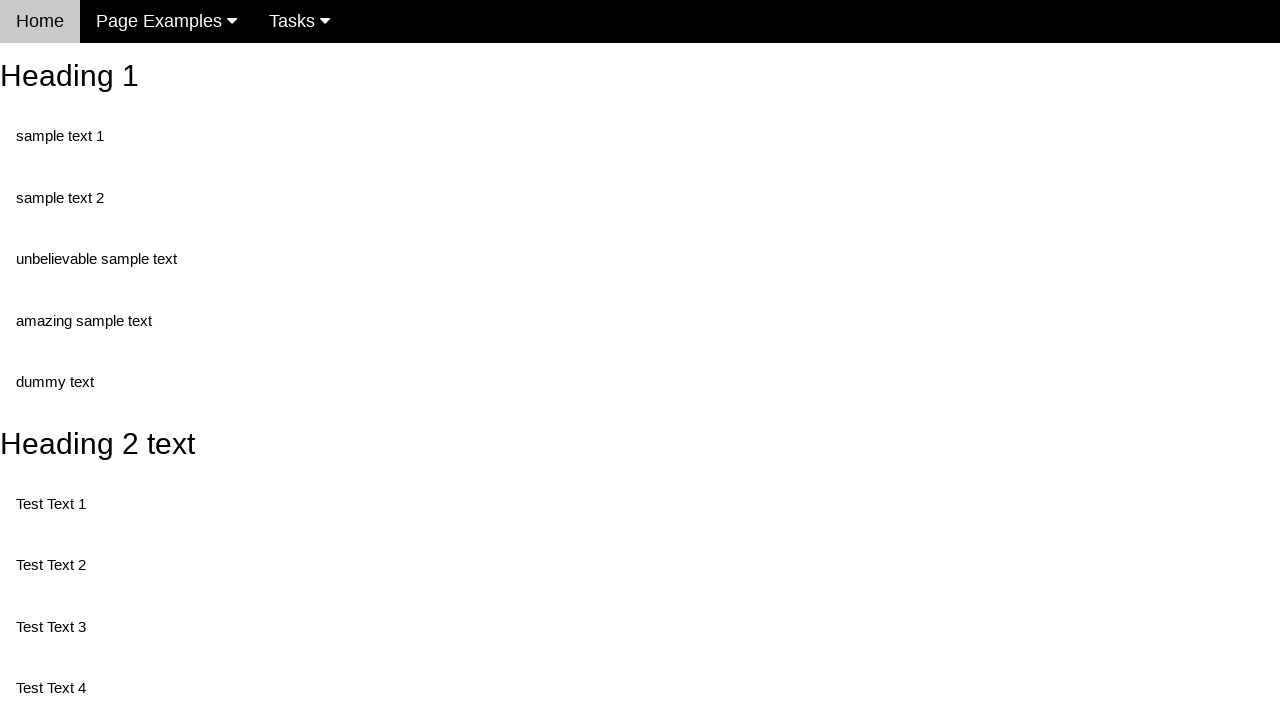

Assertion passed: second button's value is not equal to 'This is a button'
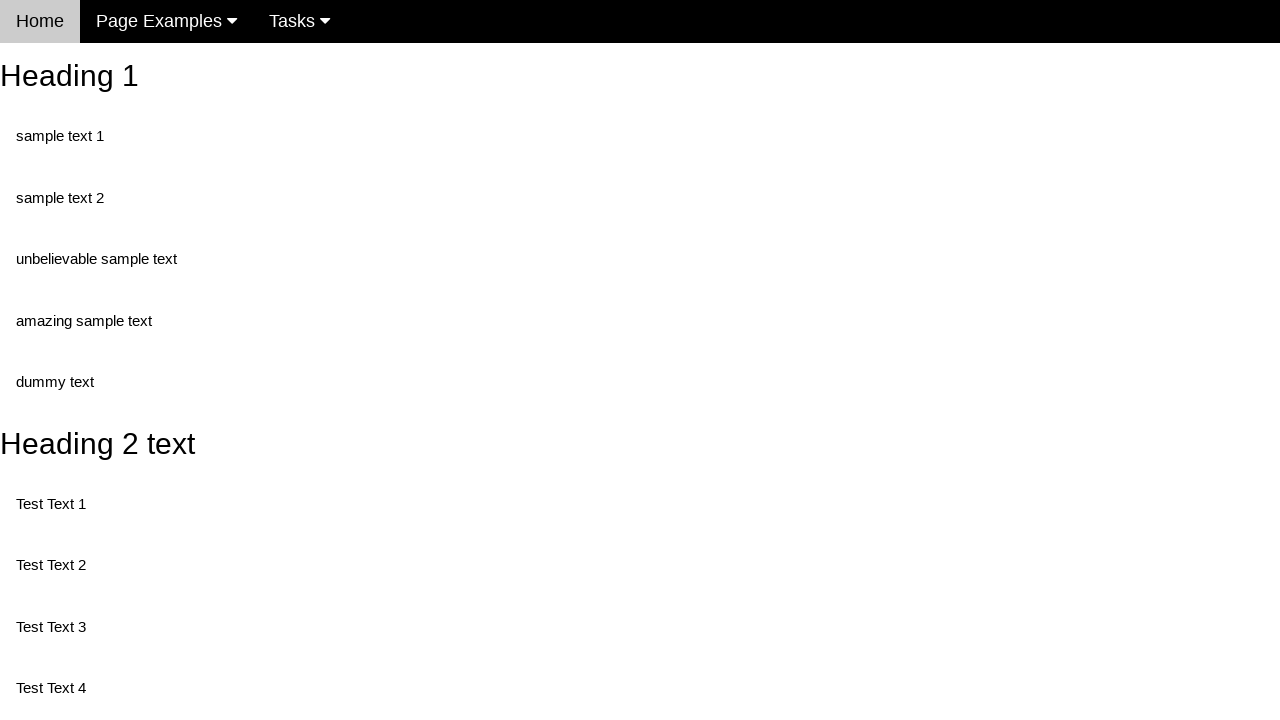

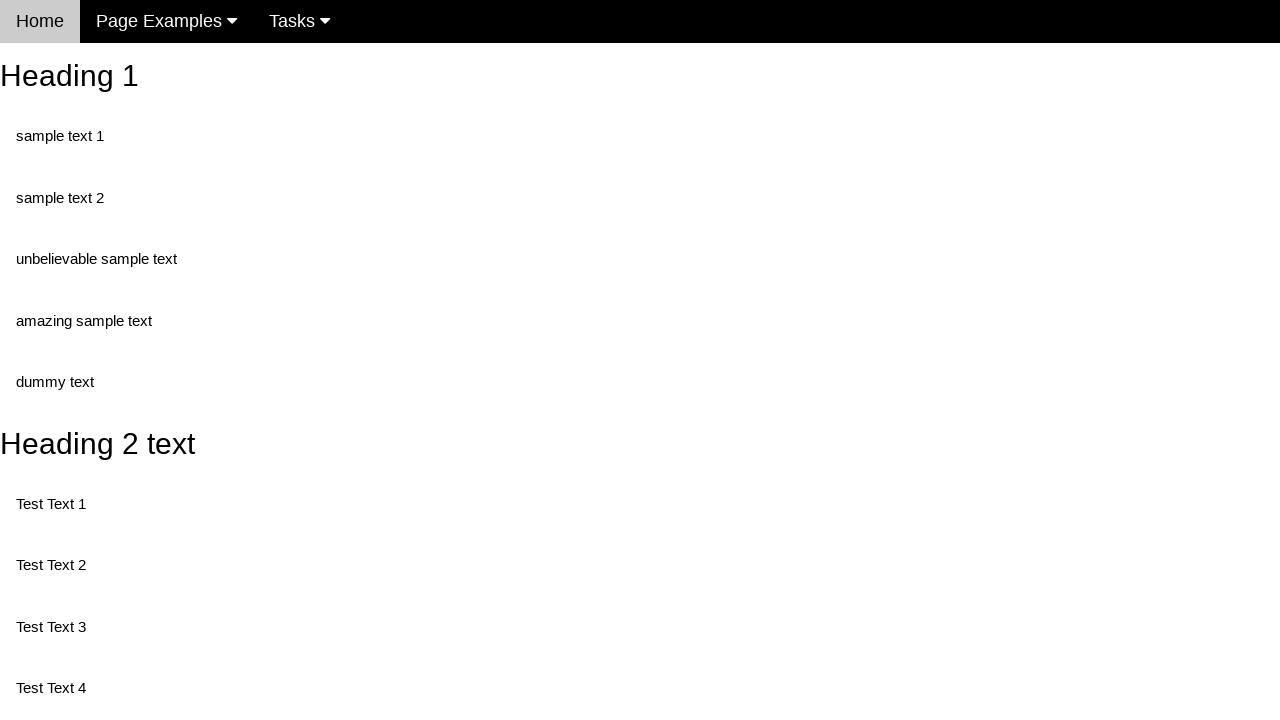